Navigates to the RedBus website and verifies the page loads successfully by waiting for the page to be ready

Starting URL: https://www.redbus.in/

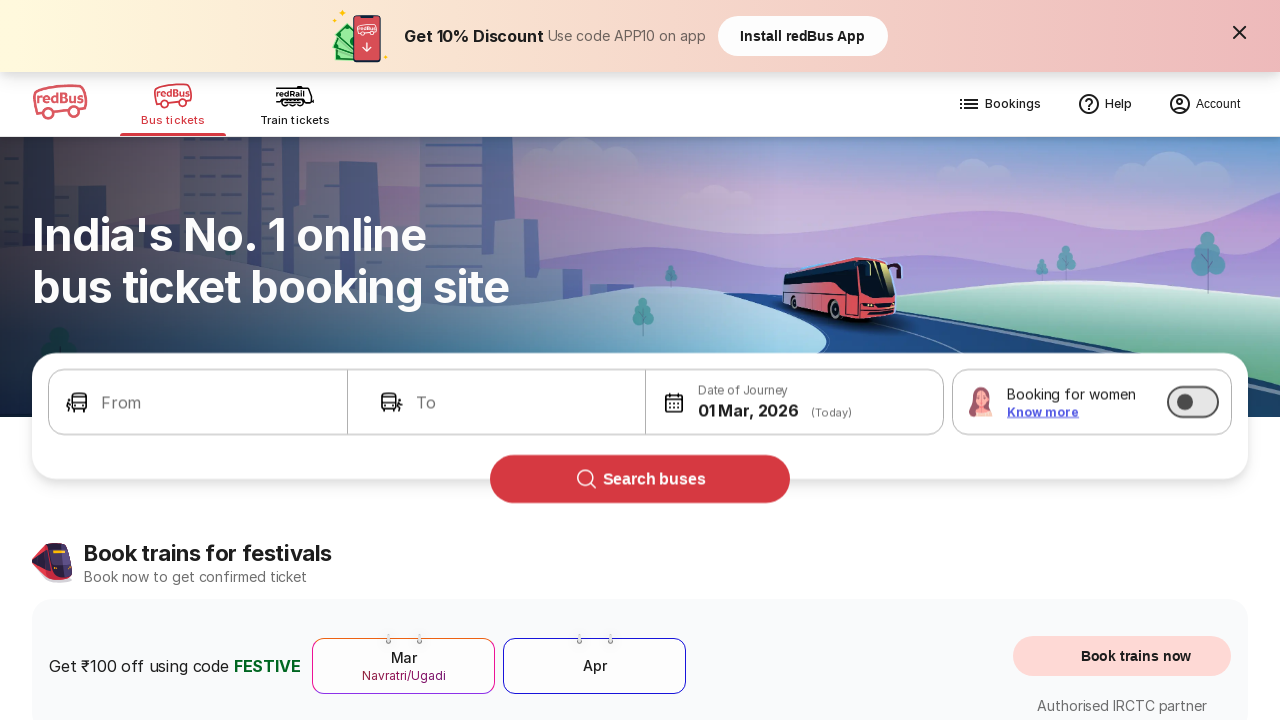

Waited for page to reach networkidle state
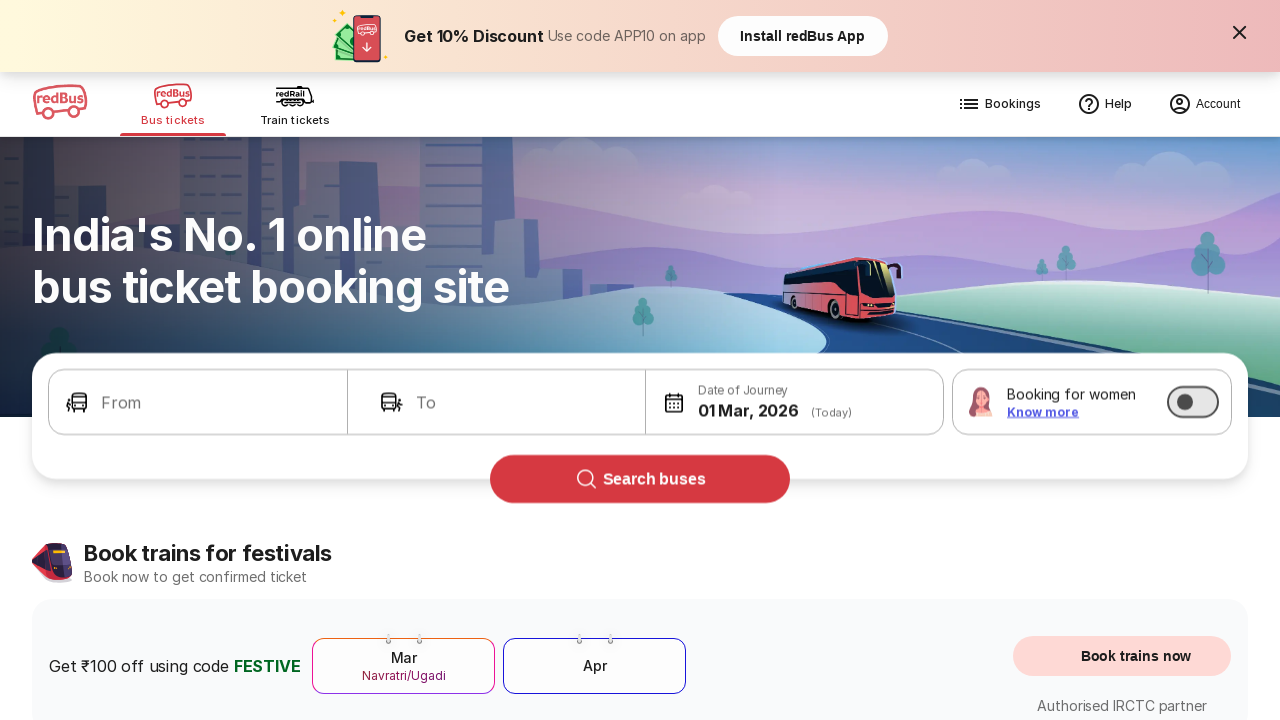

Verified body element is present on the page
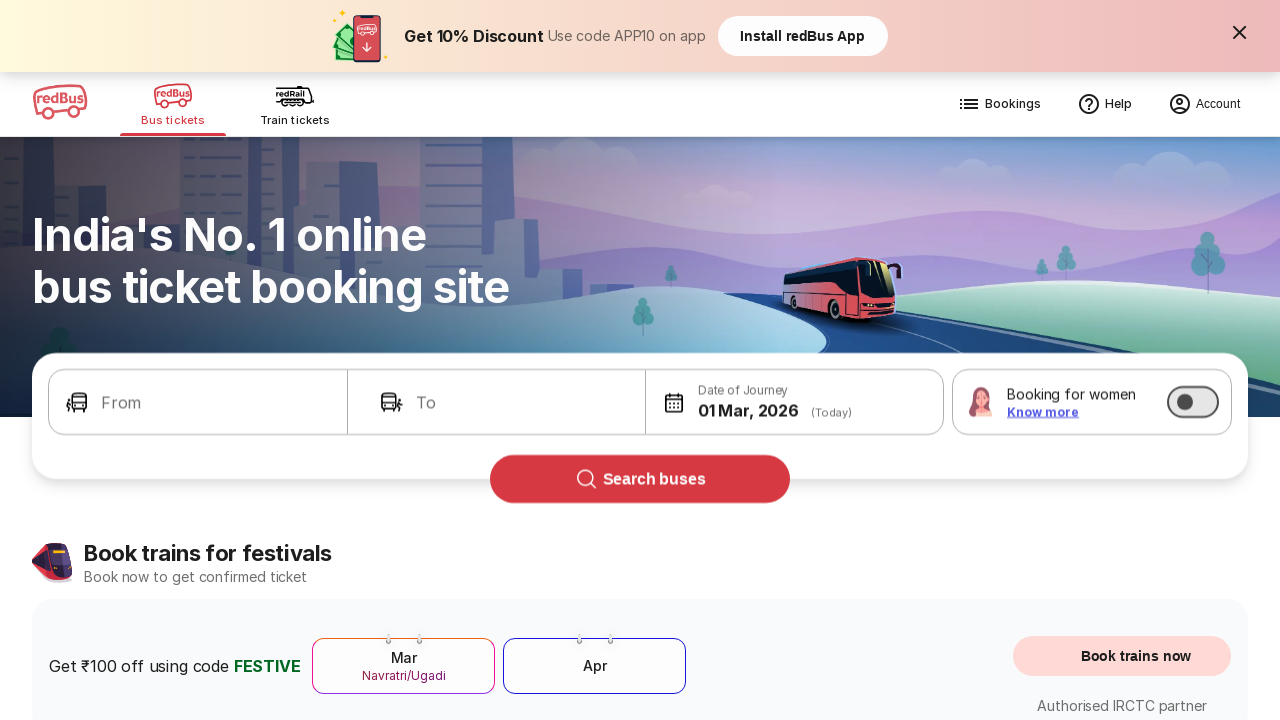

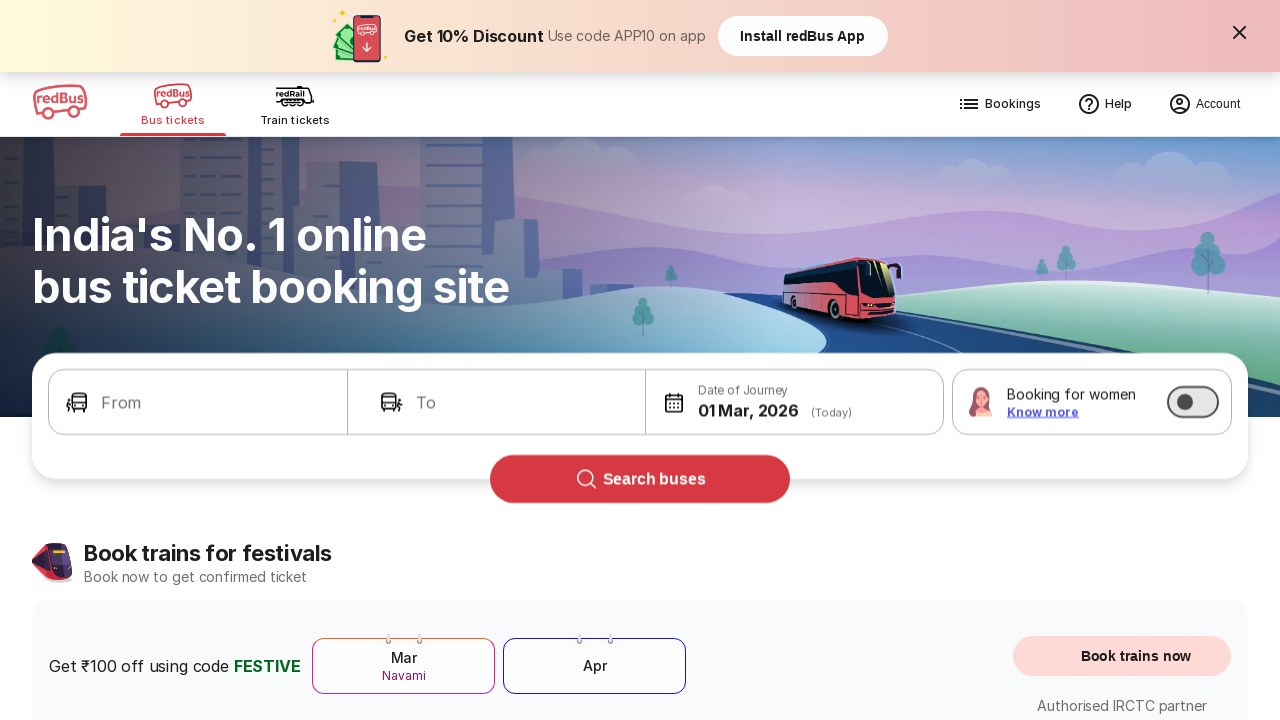